Tests clicking a reveal button and using fluent wait pattern to type into a dynamically revealed input

Starting URL: https://www.selenium.dev/selenium/web/dynamic.html

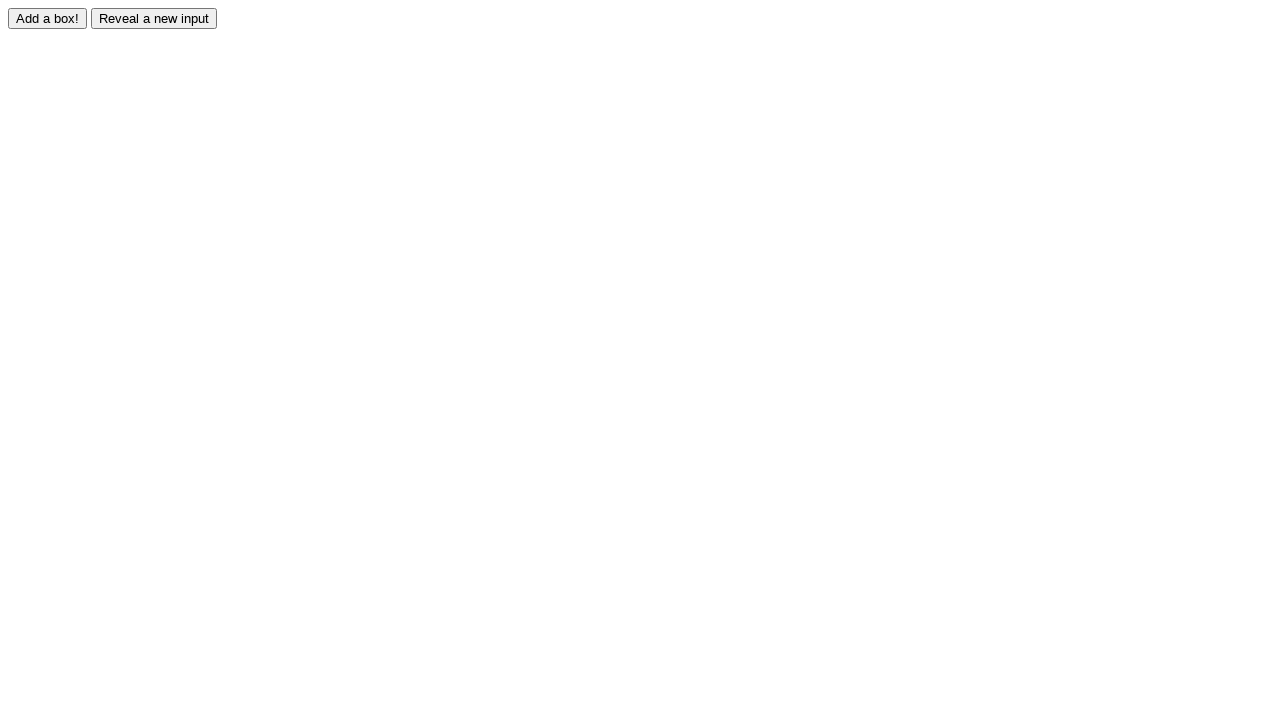

Clicked reveal button to display hidden input at (154, 18) on #reveal
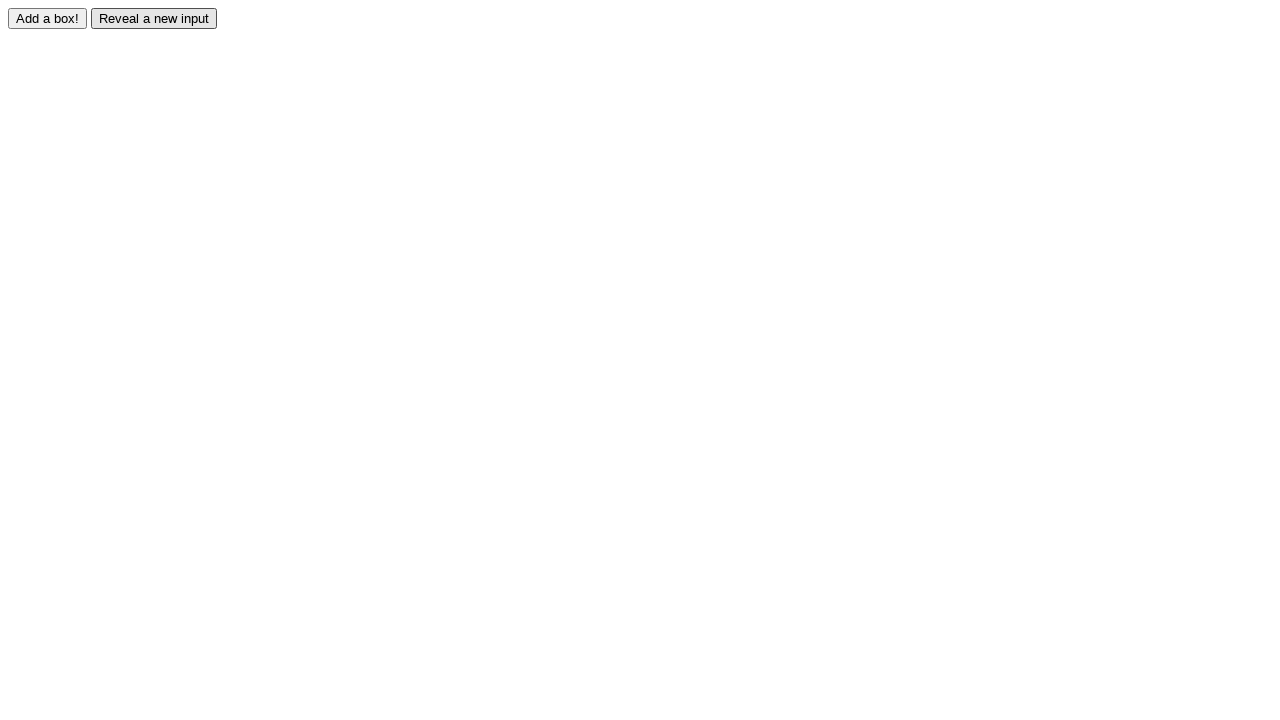

Fluent wait: revealed input became visible
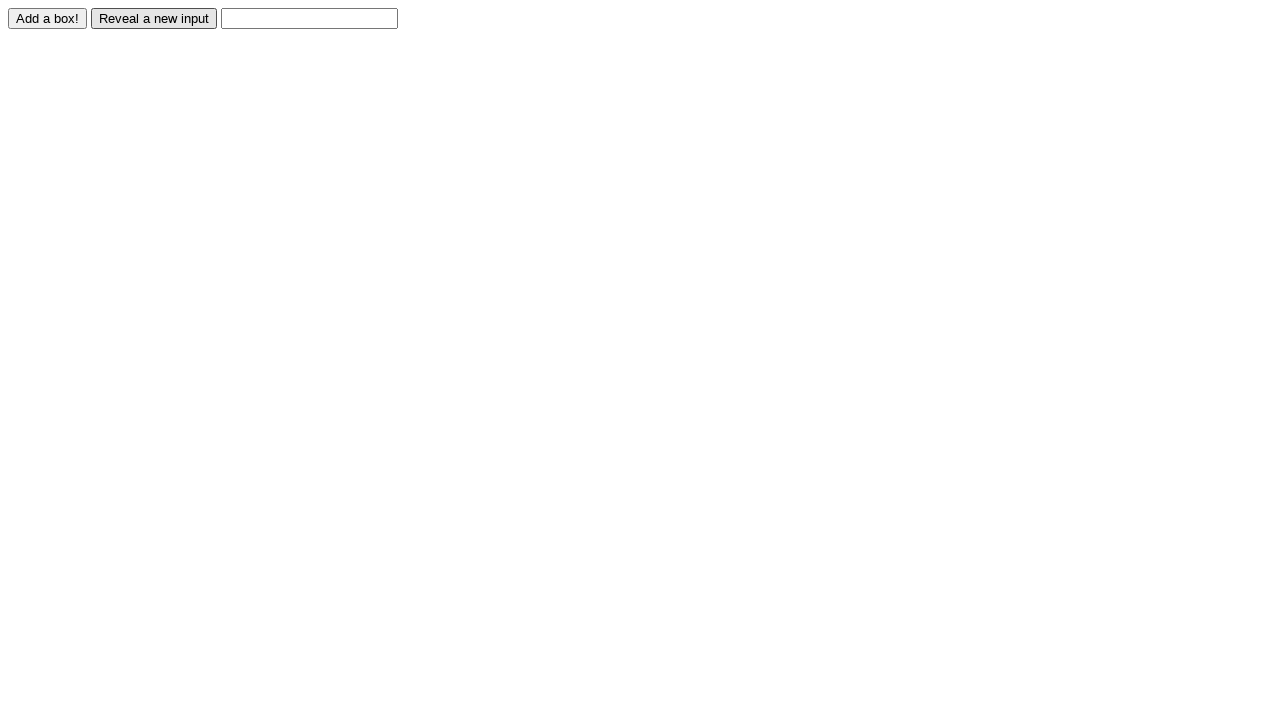

Typed 'test' into the dynamically revealed input field on #revealed
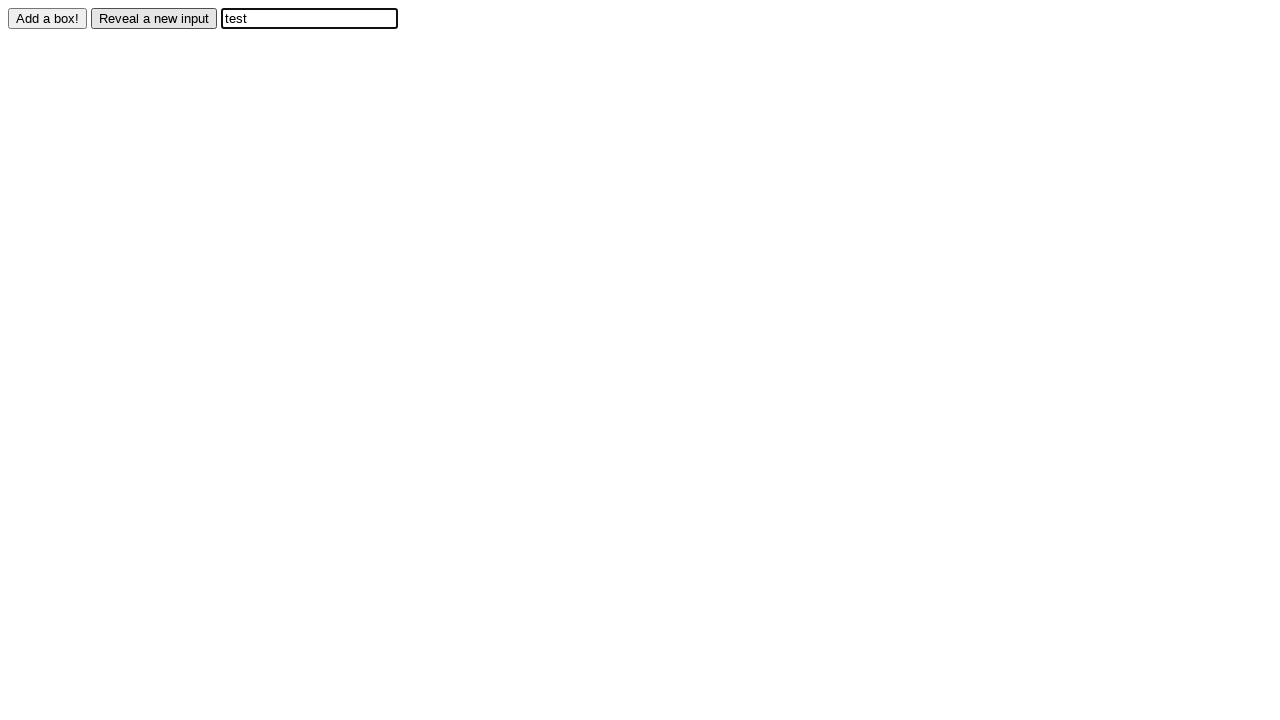

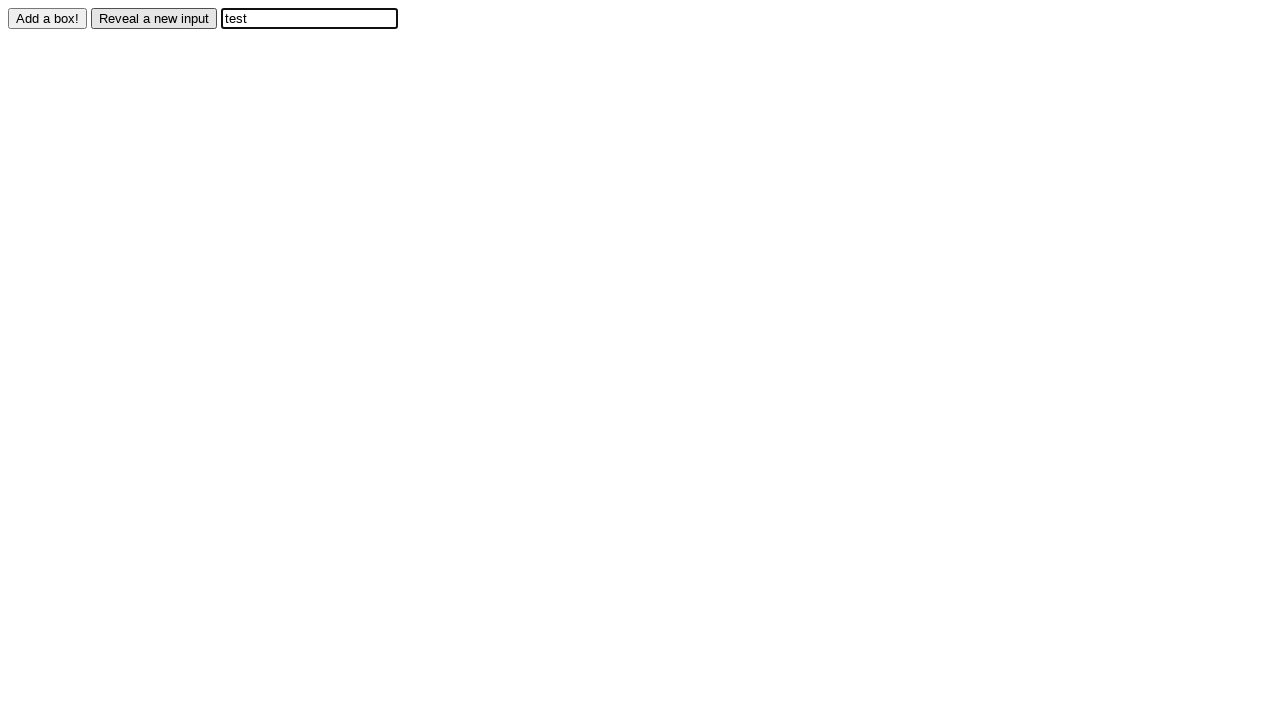